Tests a slow calculator by setting a delay value, performing an addition operation (7 + 8), and verifying the result displays 15.

Starting URL: https://bonigarcia.dev/selenium-webdriver-java/slow-calculator.html

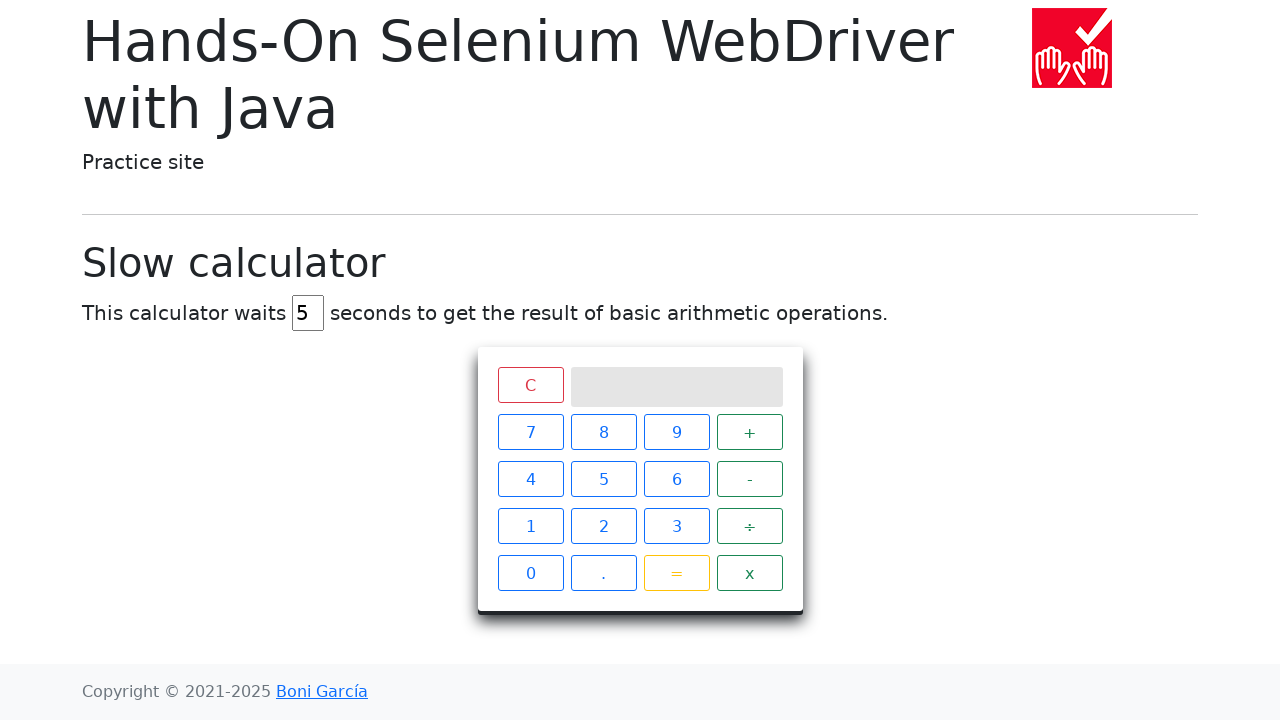

Cleared delay input field on #delay
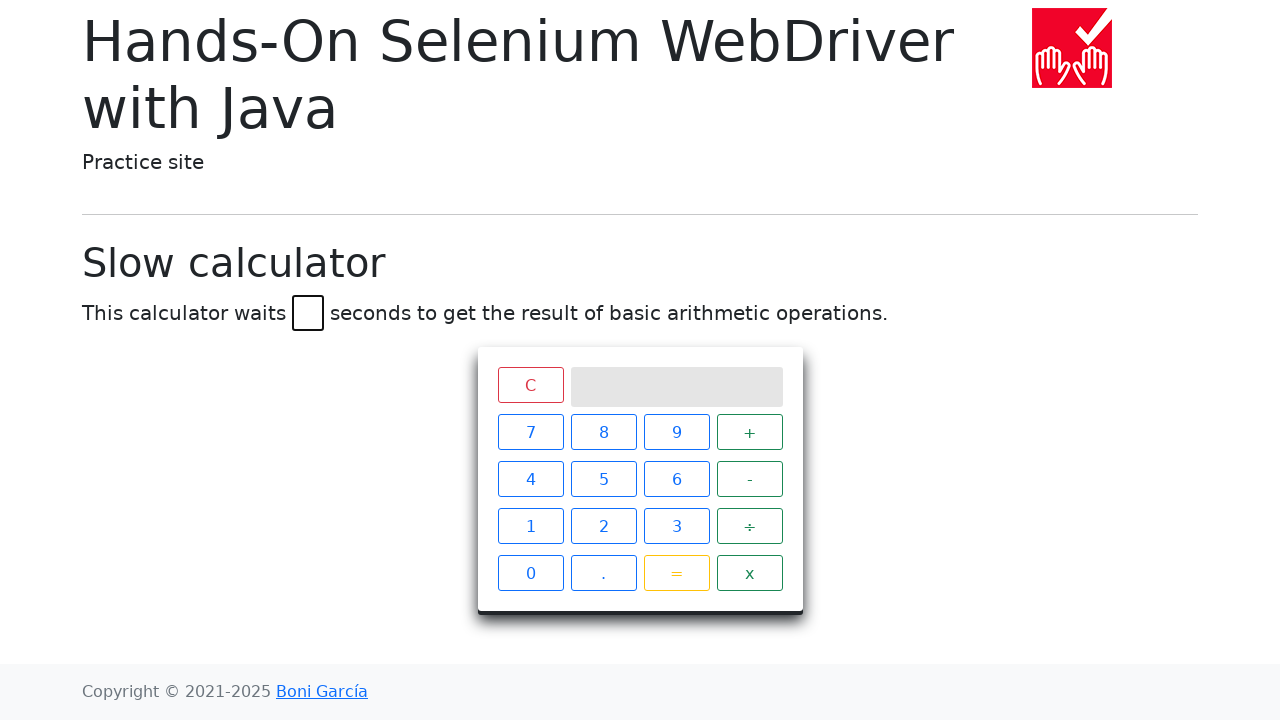

Entered delay value of 5 seconds on #delay
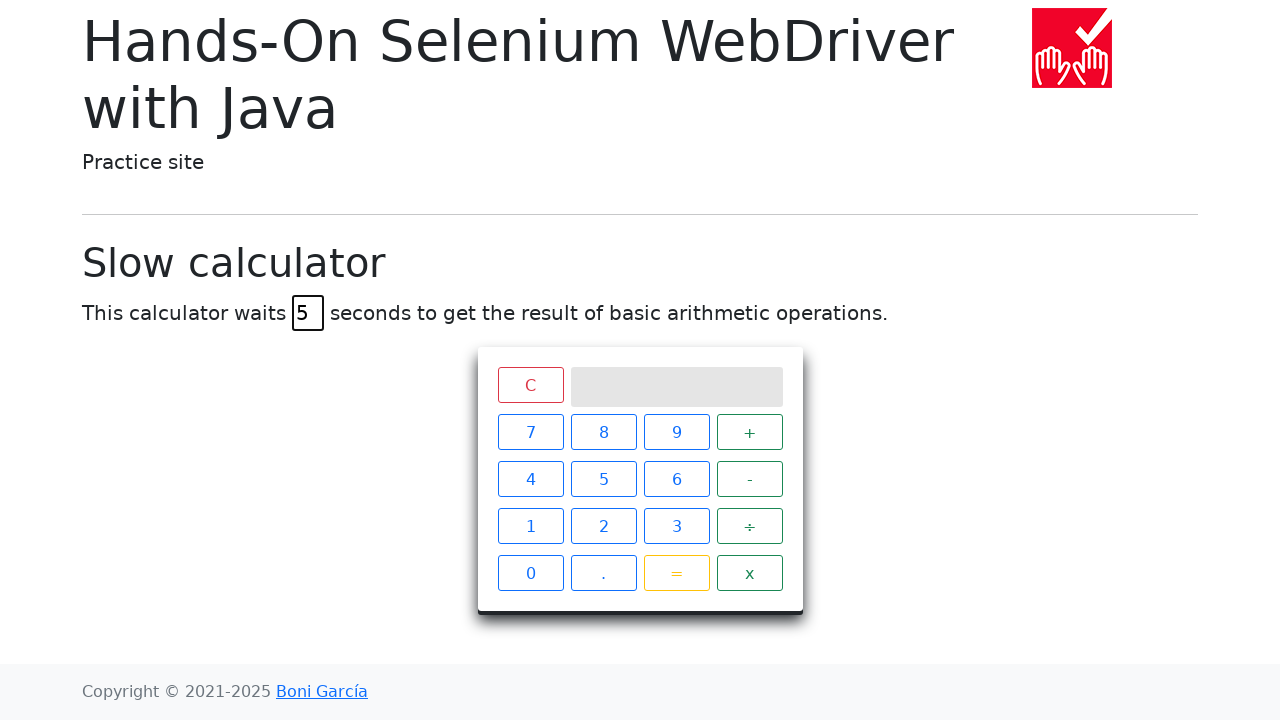

Clicked calculator button '7' at (530, 432) on xpath=//span[text() = '7']
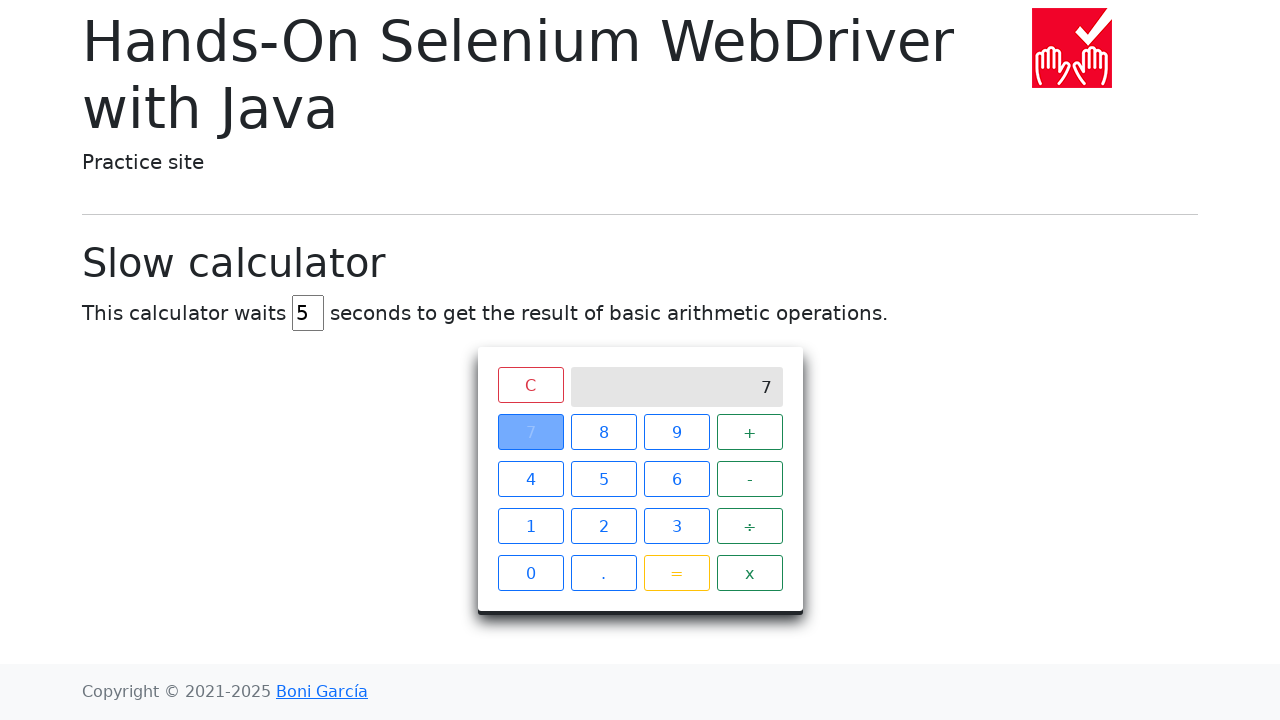

Clicked calculator button '+' at (750, 432) on xpath=//span[text() = '+']
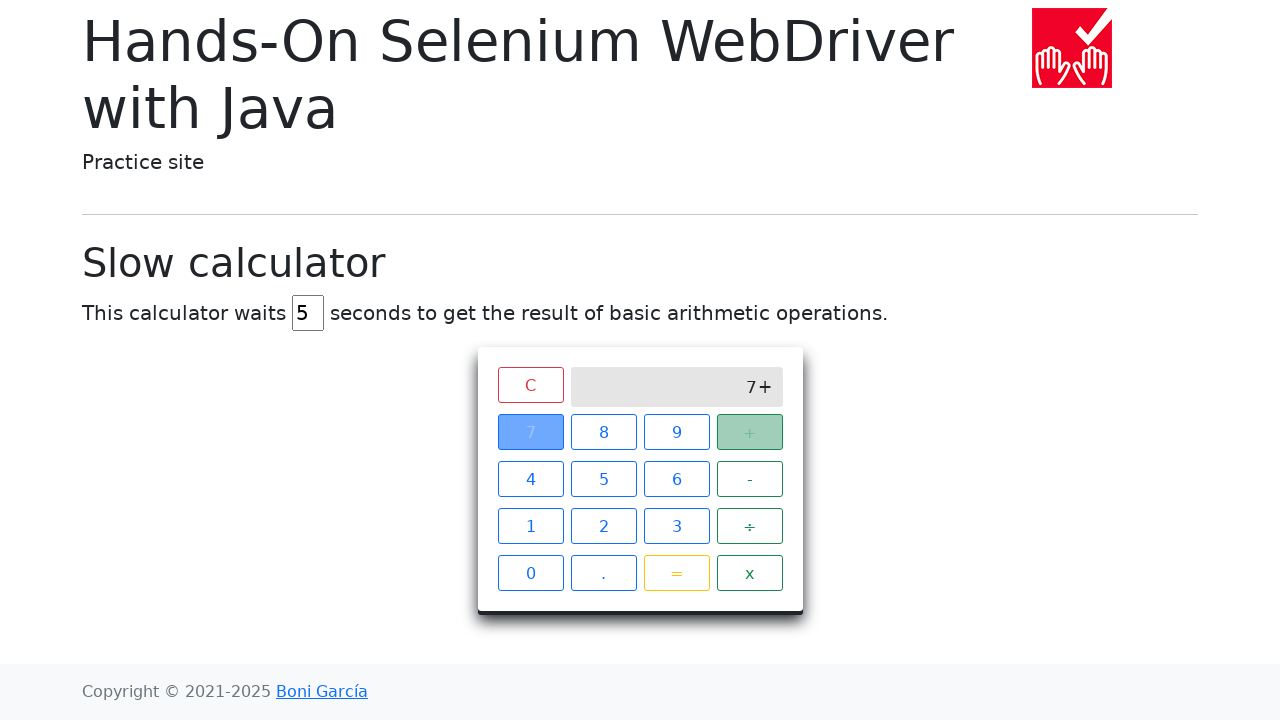

Clicked calculator button '8' at (604, 432) on xpath=//span[text() = '8']
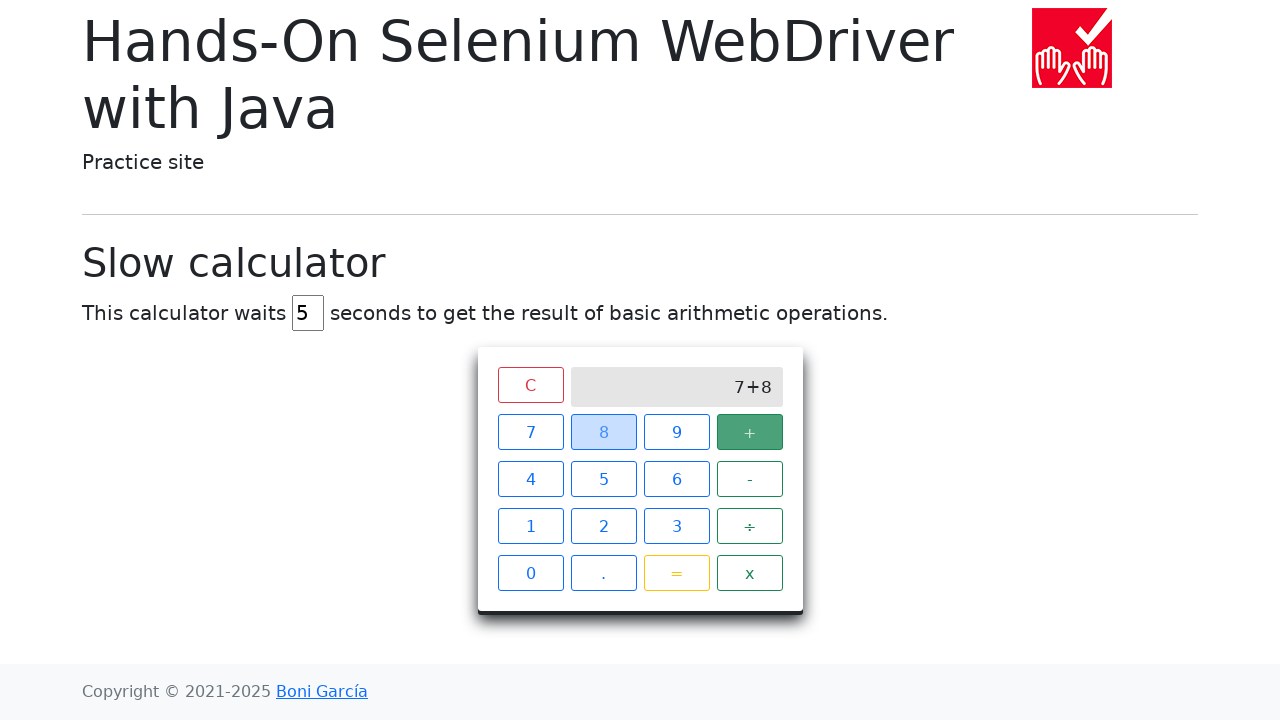

Clicked calculator button '=' to compute result at (676, 573) on xpath=//span[text() = '=']
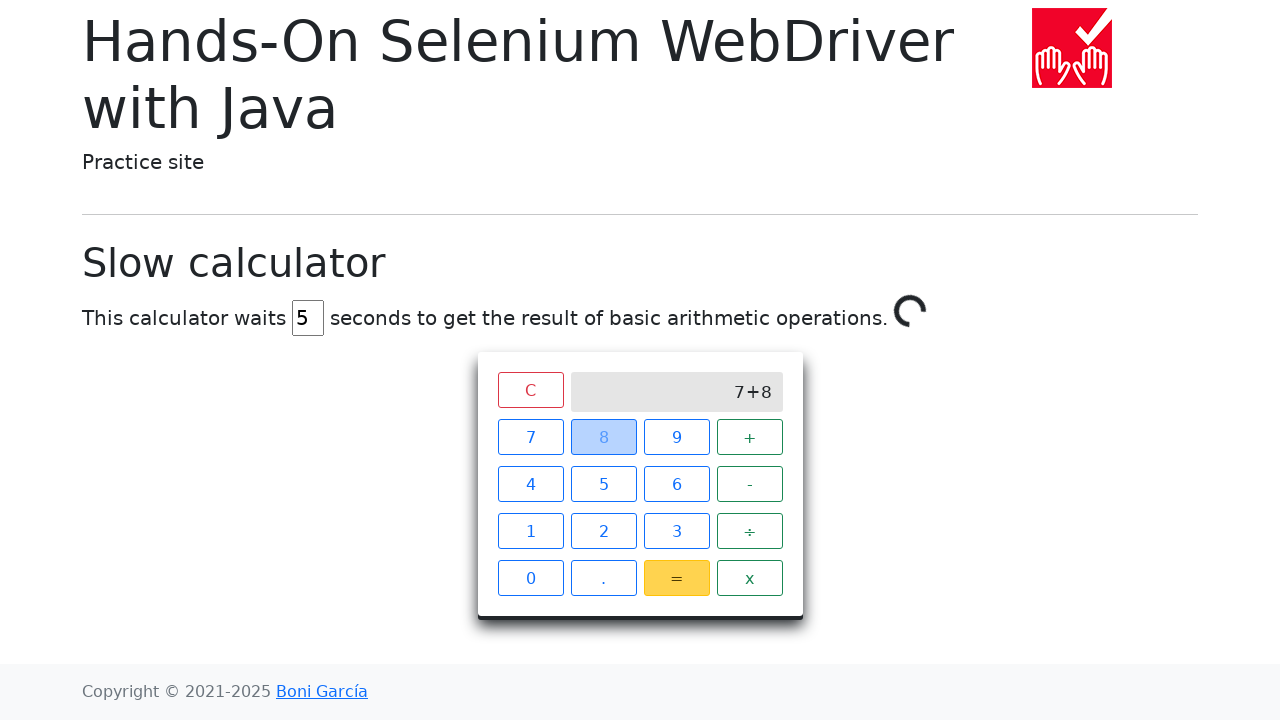

Result '15' displayed on calculator screen after 5 second delay
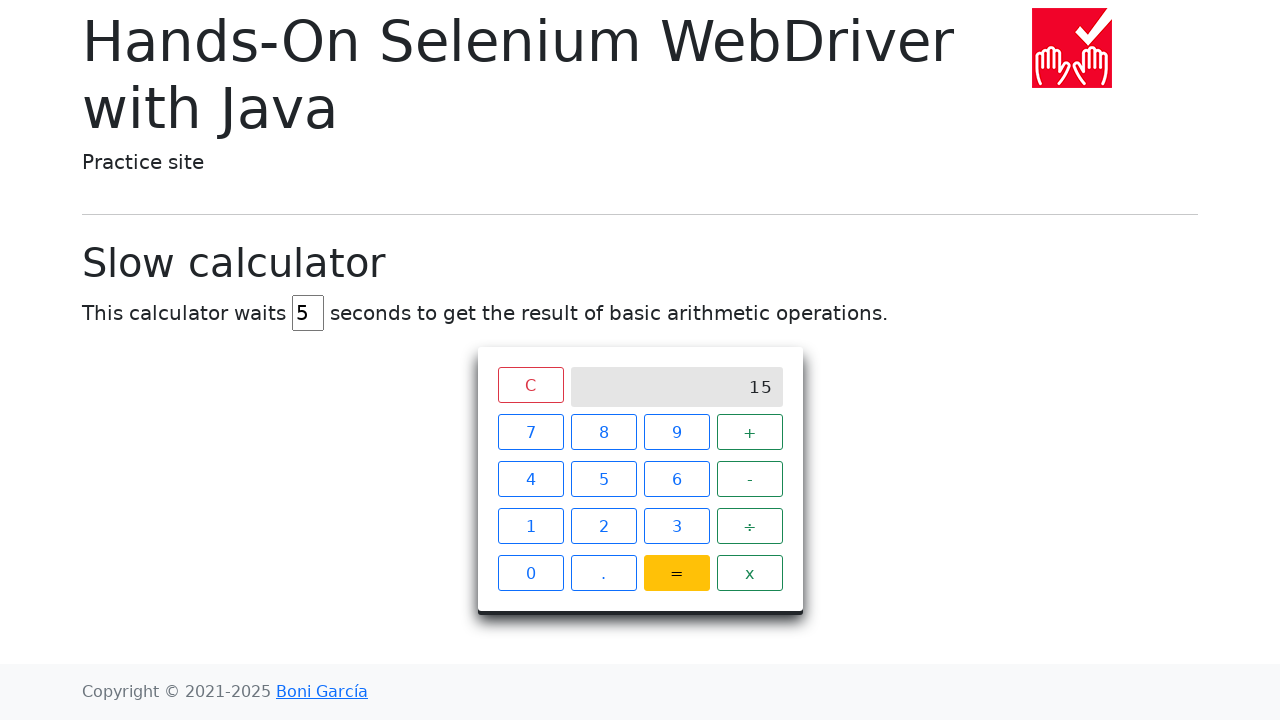

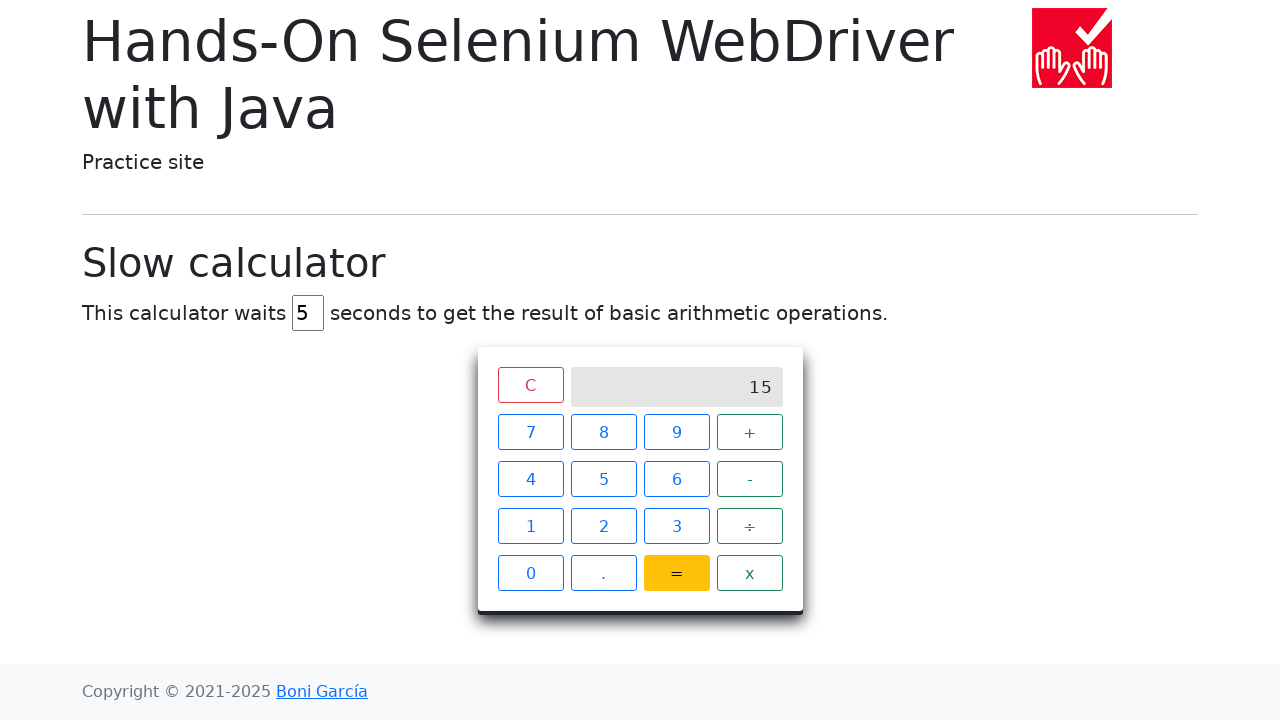